Navigates to OrangeHRM demo site and verifies that the page title matches "OrangeHRM" exactly.

Starting URL: http://alchemy.hguy.co/orangehrm

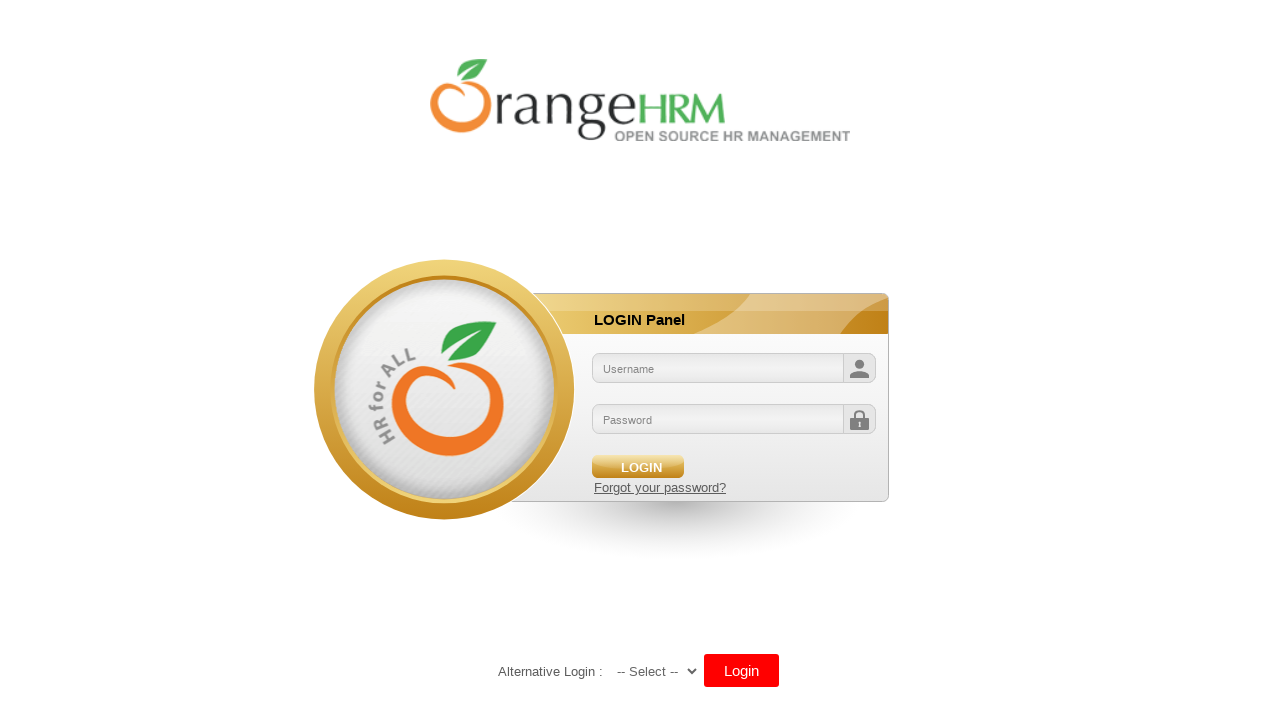

Navigated to OrangeHRM demo site
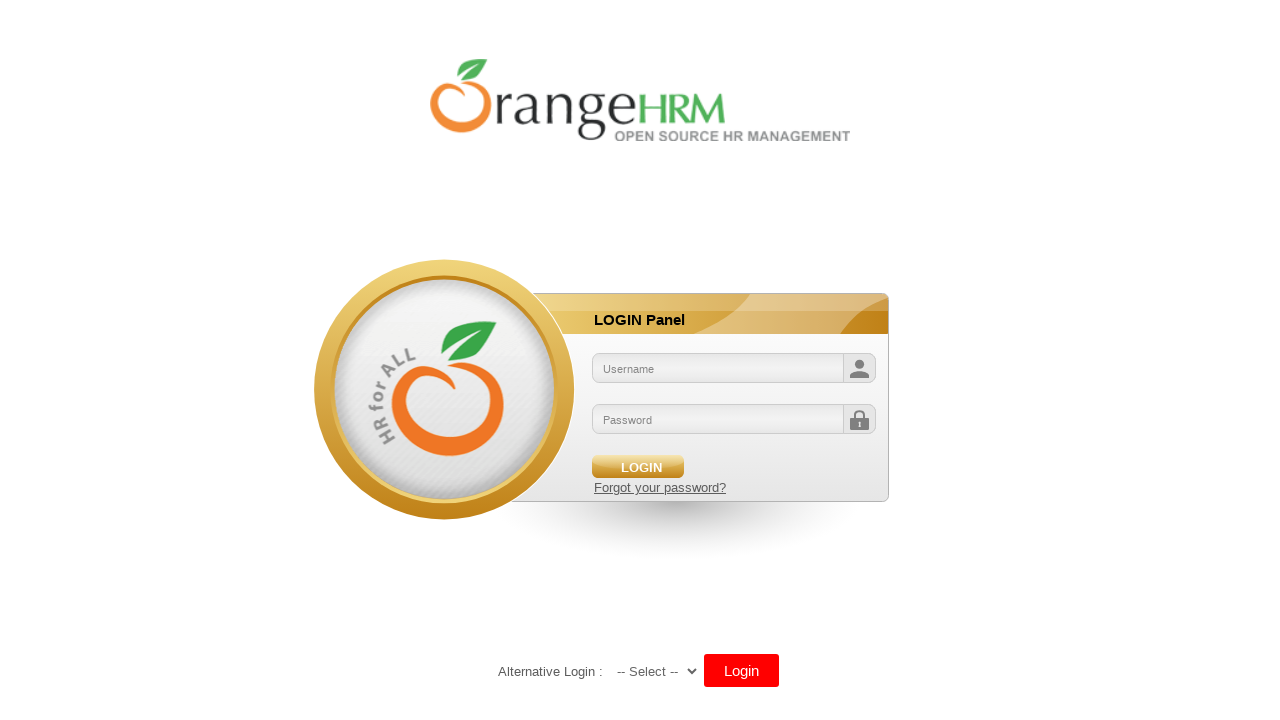

Retrieved page title: OrangeHRM
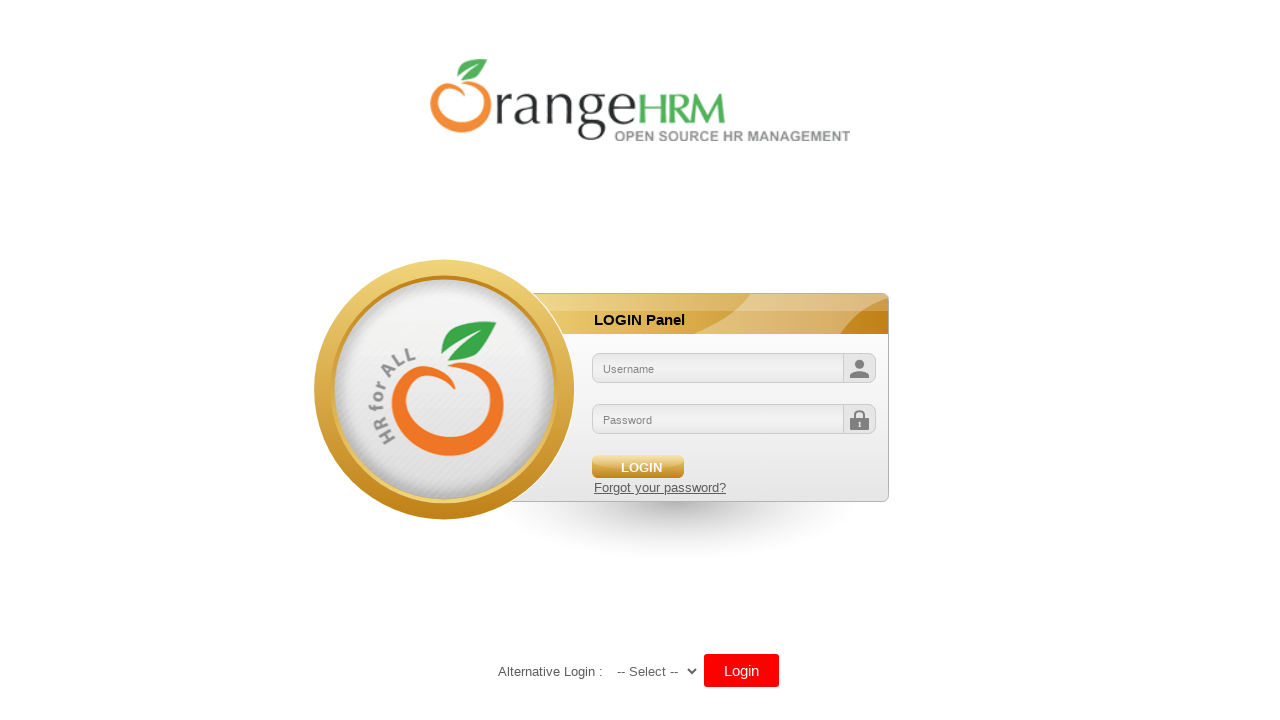

Printed title to console: OrangeHRM
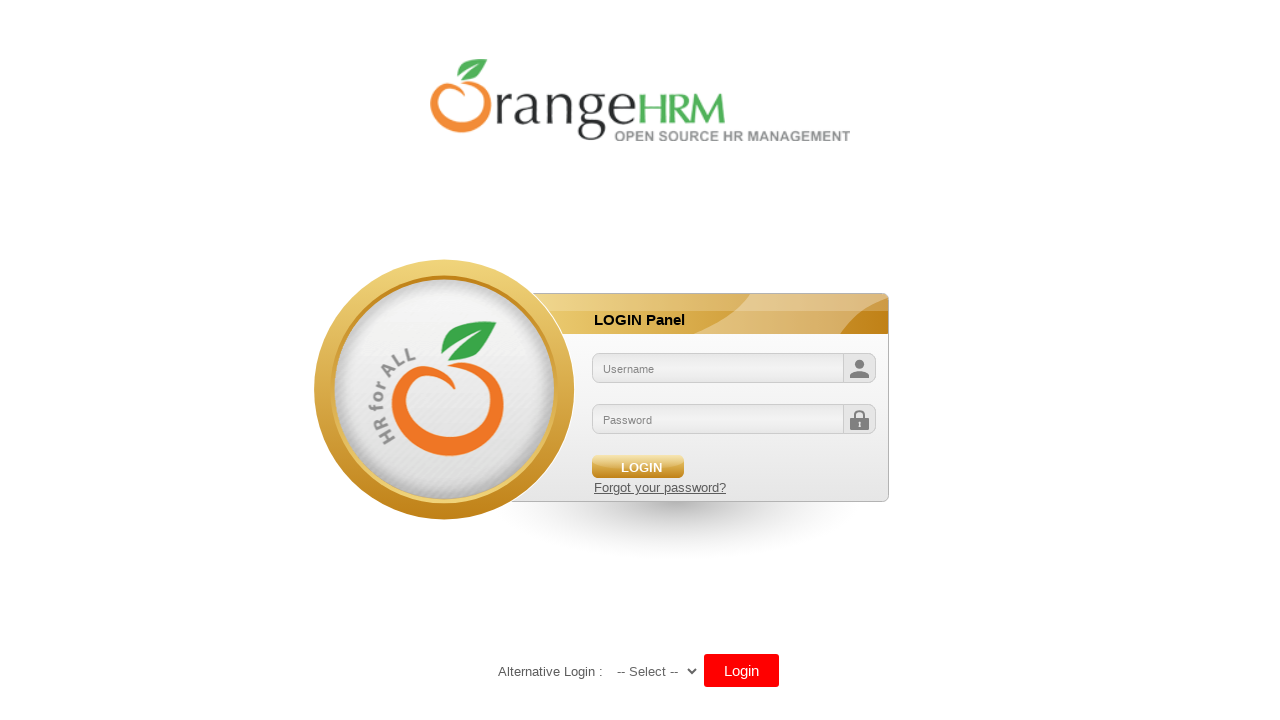

Verified page title matches 'OrangeHRM' exactly
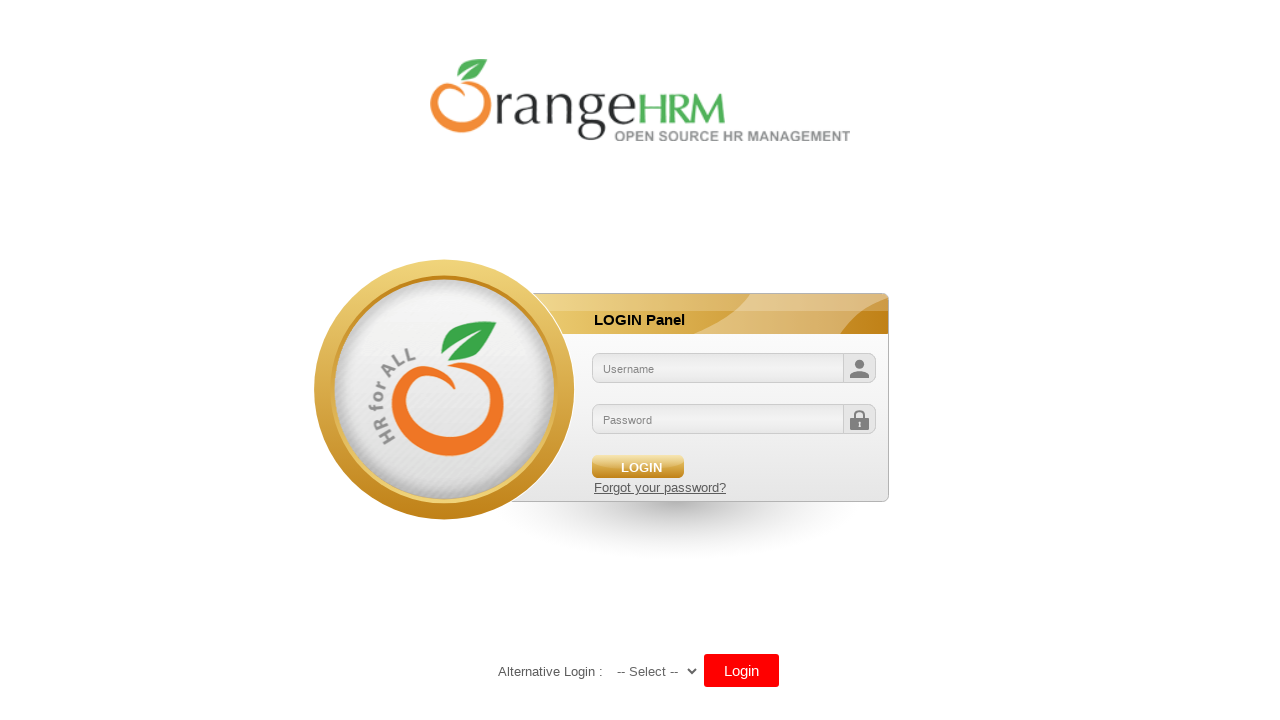

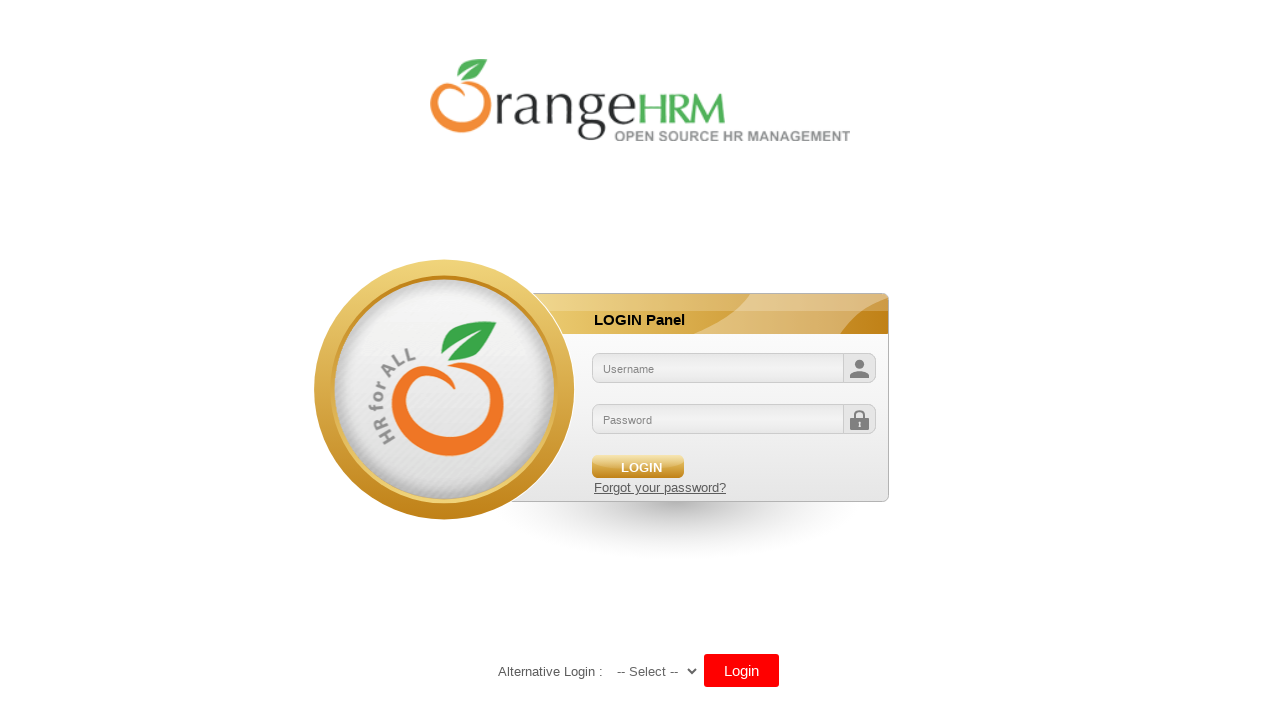